Tests a registration form with loading states by filling in credentials, agreeing to terms, and submitting the form, then verifying success message appears after loader

Starting URL: https://victoretc.github.io/selenium_waits/

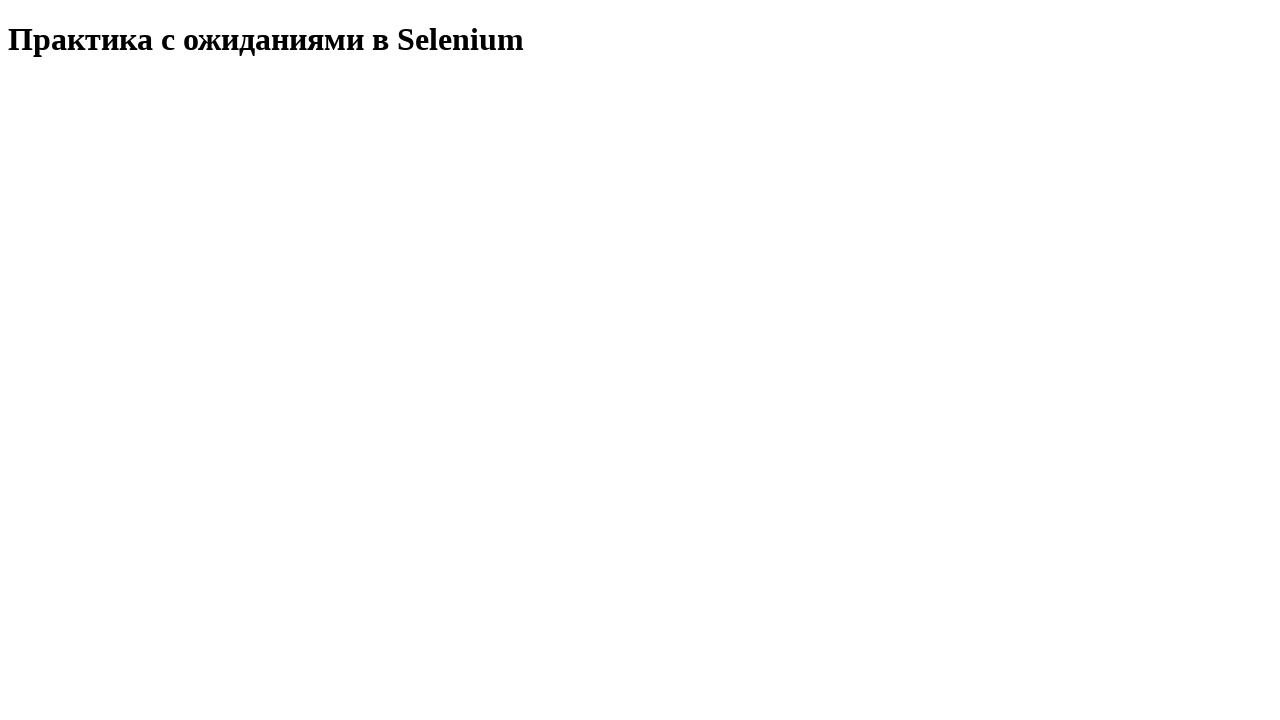

Clicked start test button at (80, 90) on #startTest
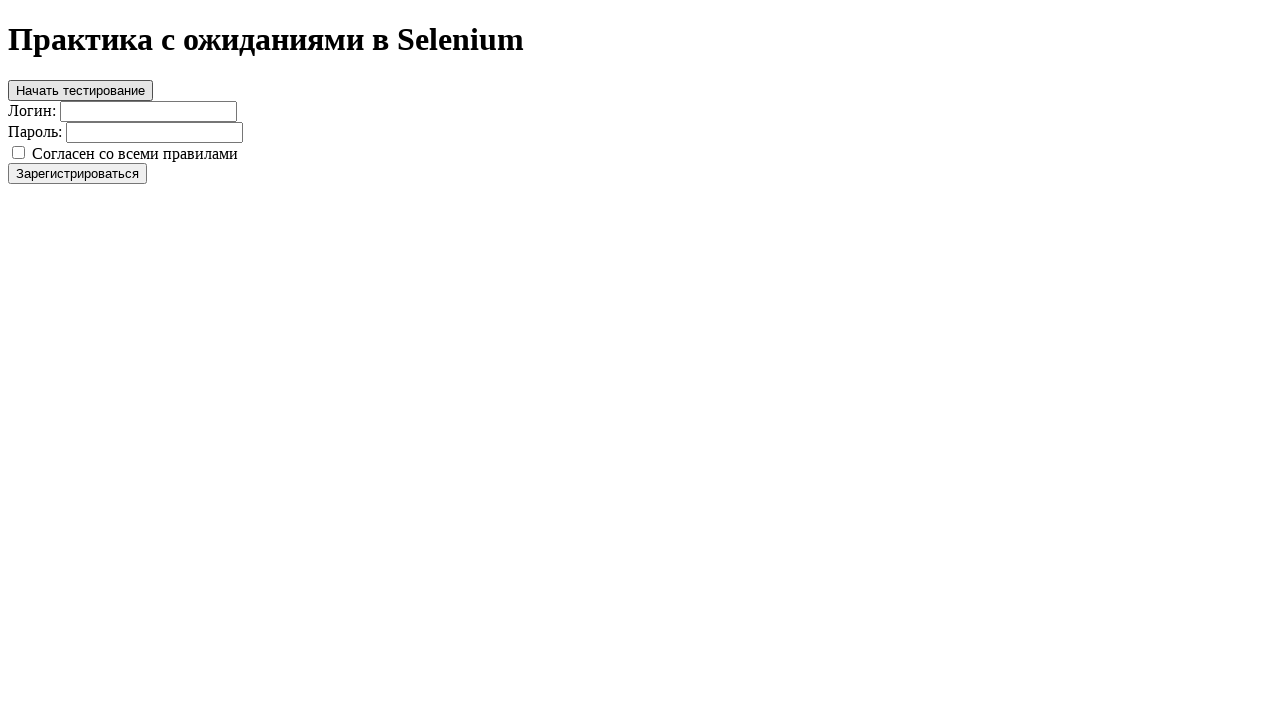

Filled login field with 'qwerty' on #login
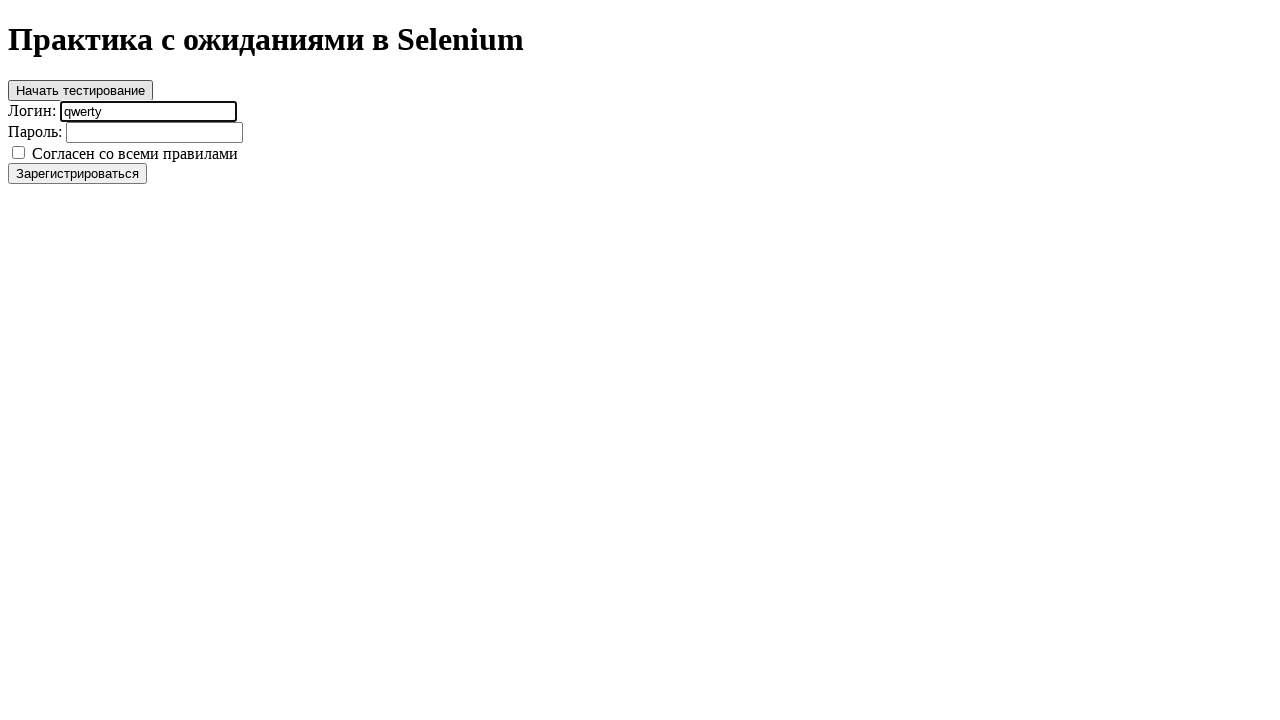

Filled password field with 'qwerty' on #password
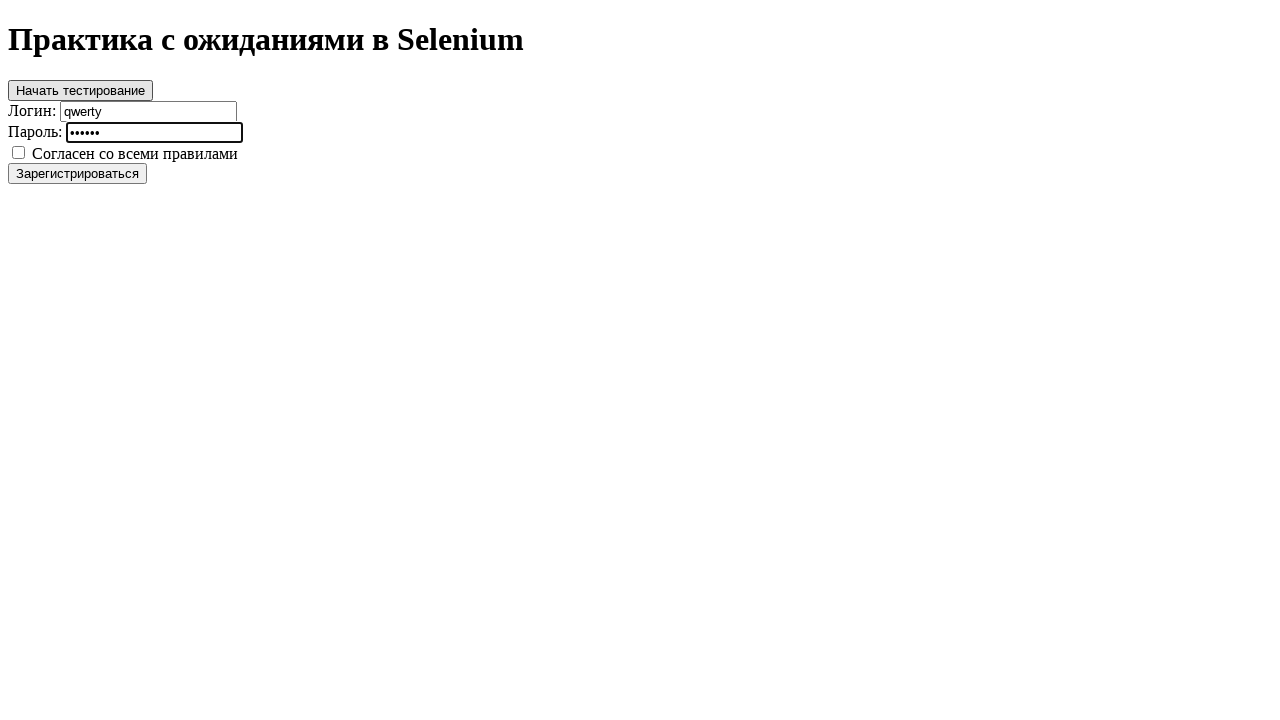

Clicked agree checkbox at (18, 152) on #agree
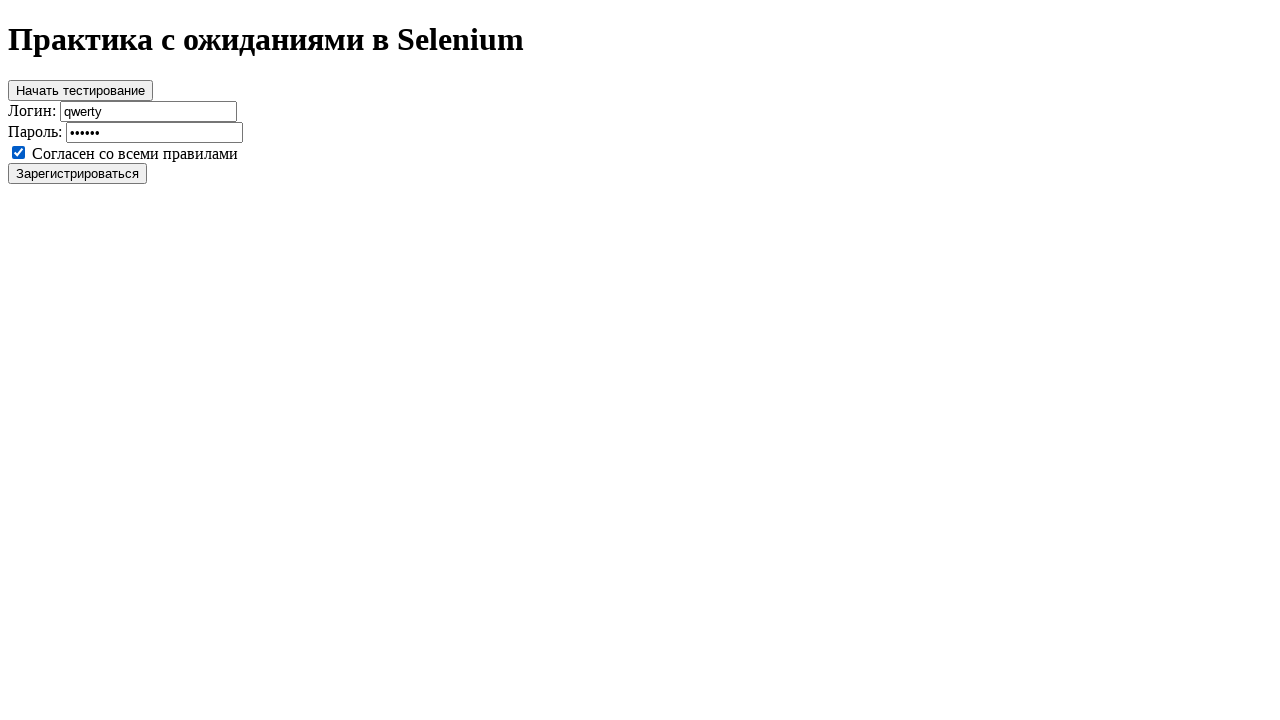

Clicked register button at (78, 173) on #register
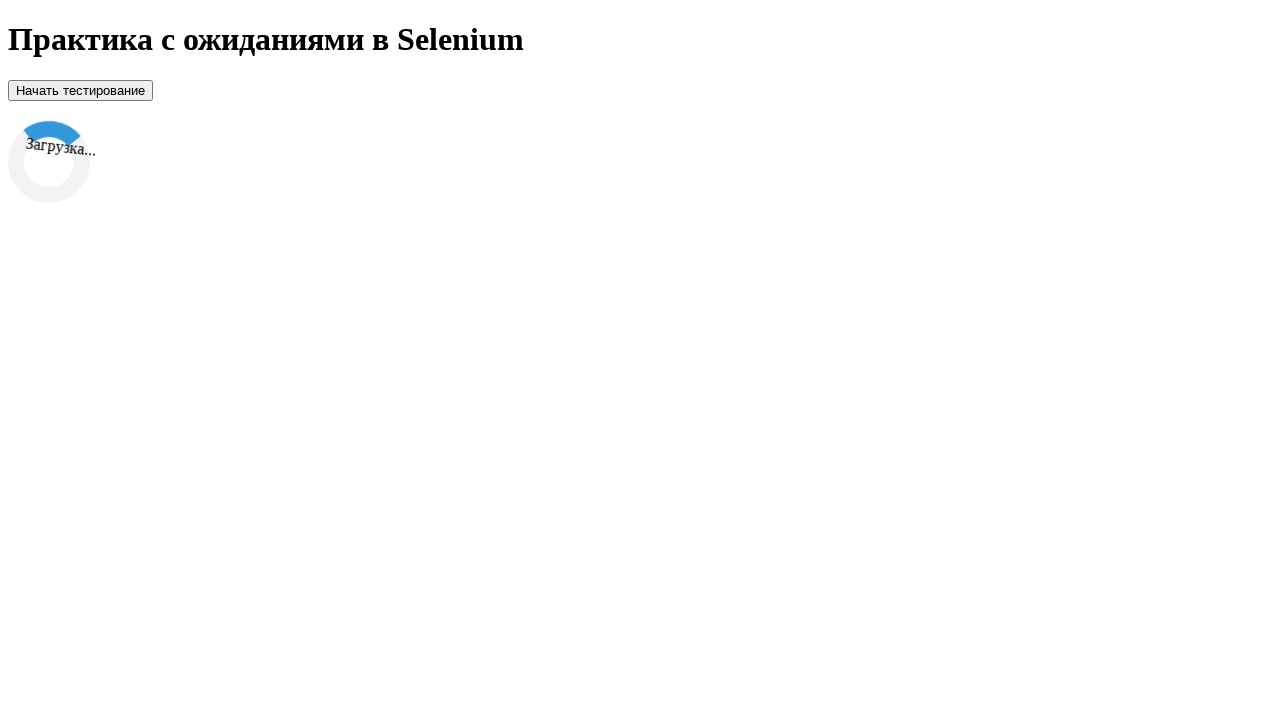

Verified header text is 'Практика с ожиданиями в Selenium'
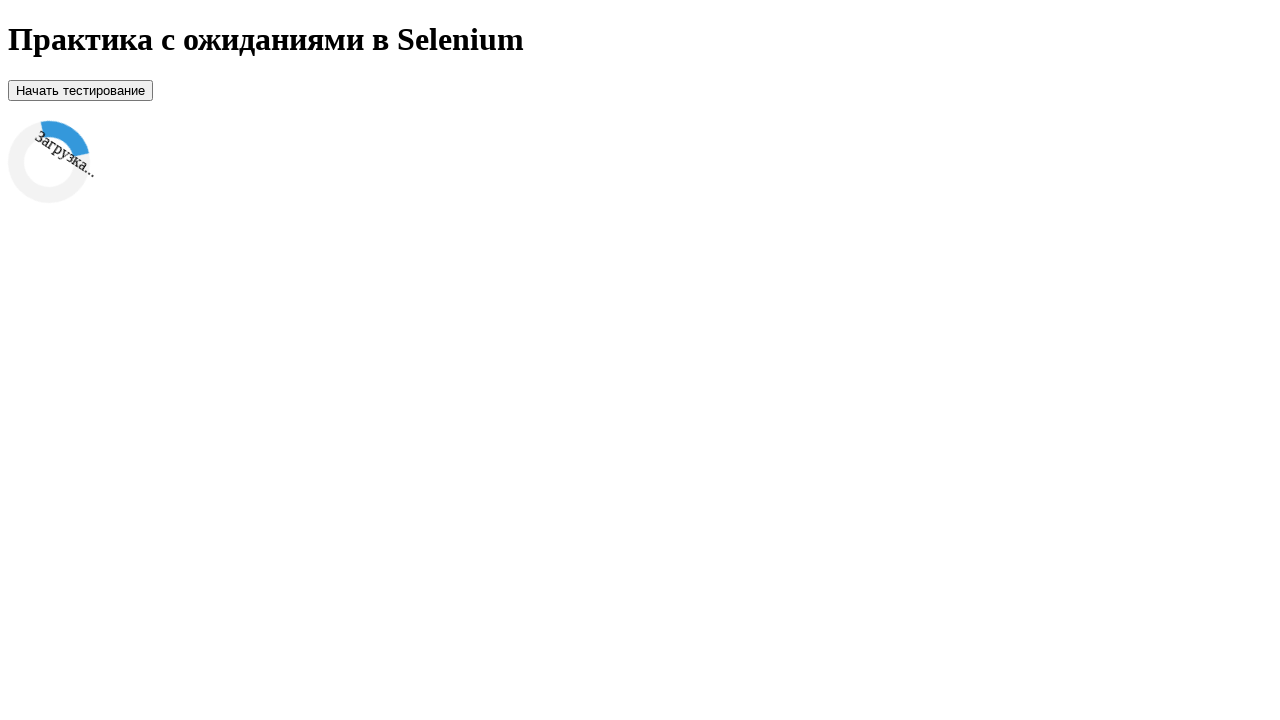

Verified loader is visible
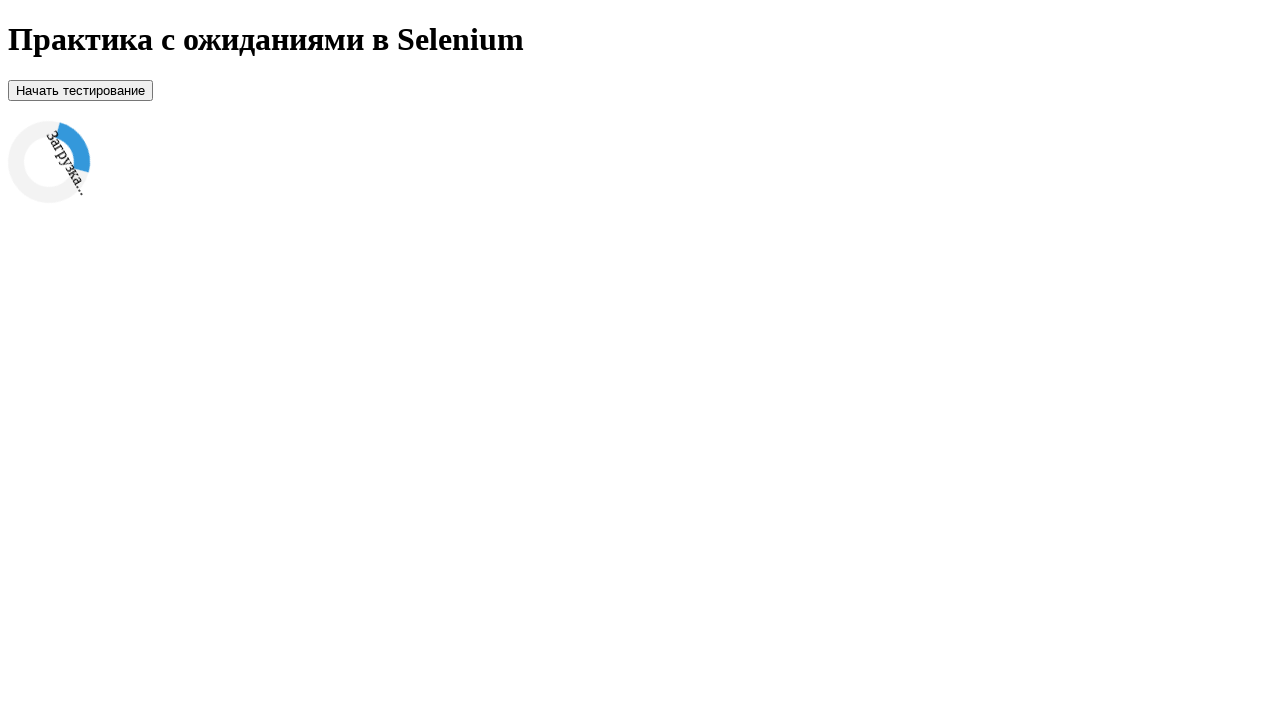

Waited for success message to appear
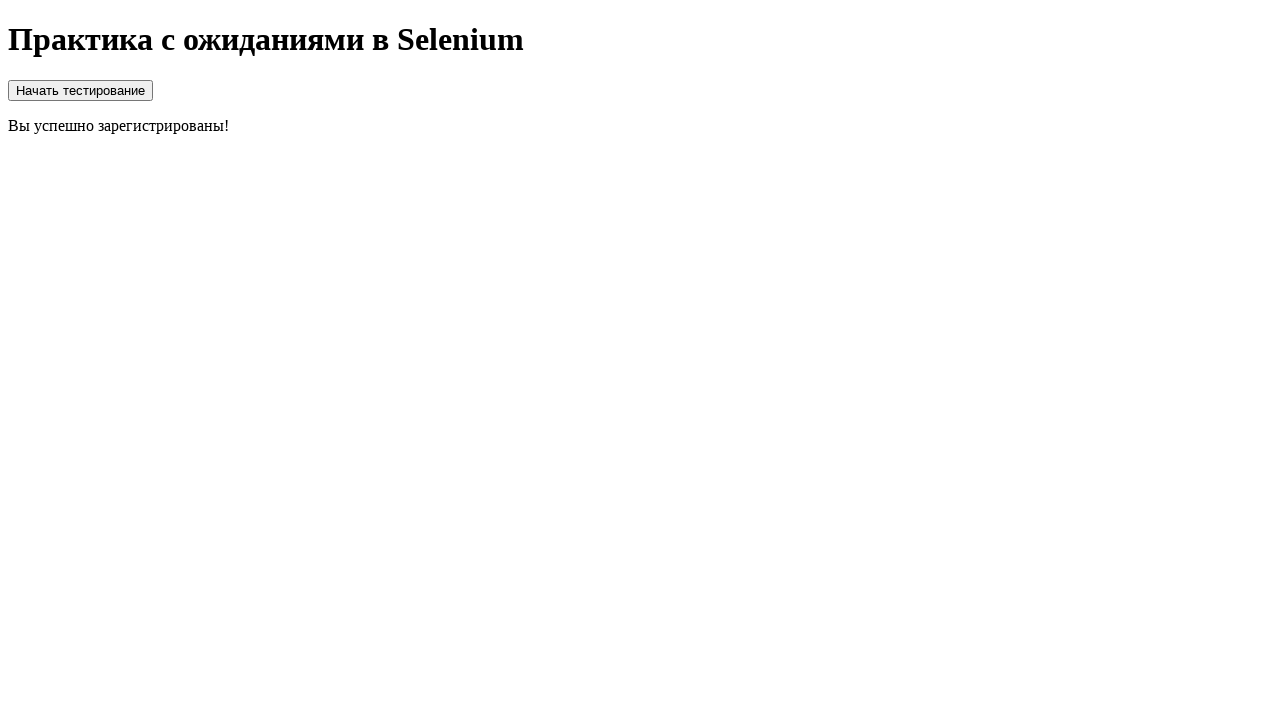

Verified success message text is 'Вы успешно зарегистрированы!'
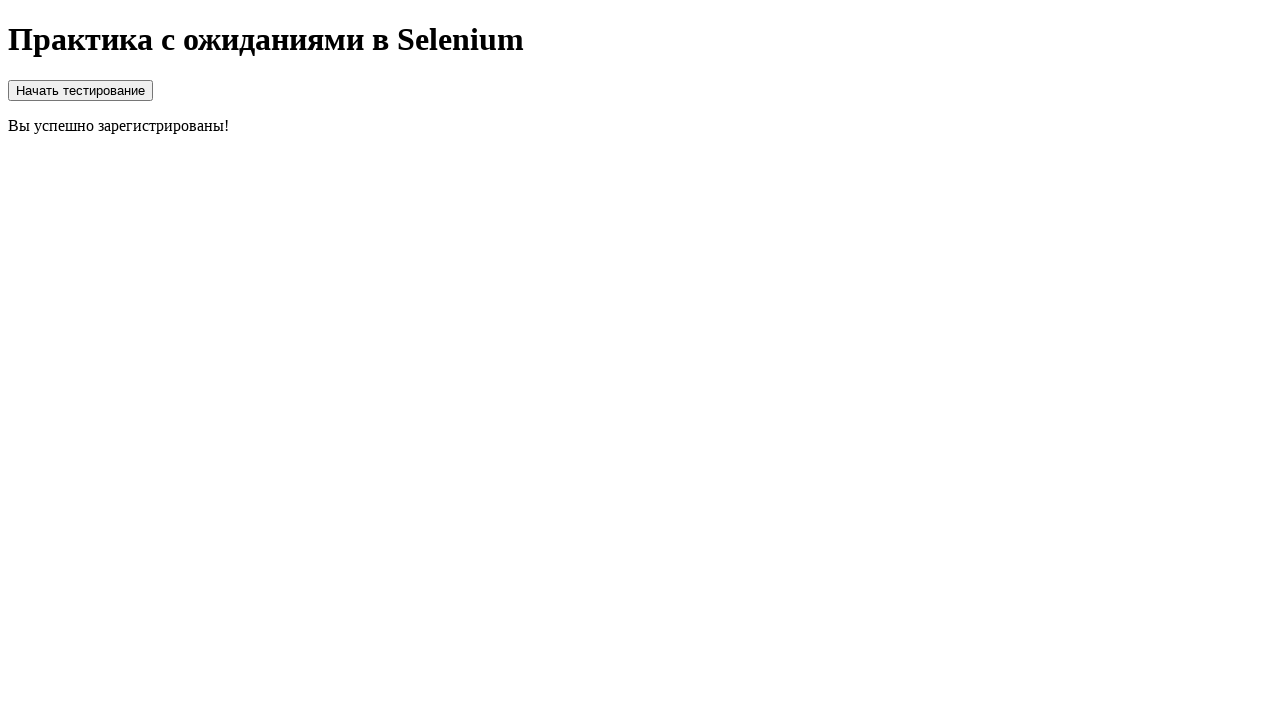

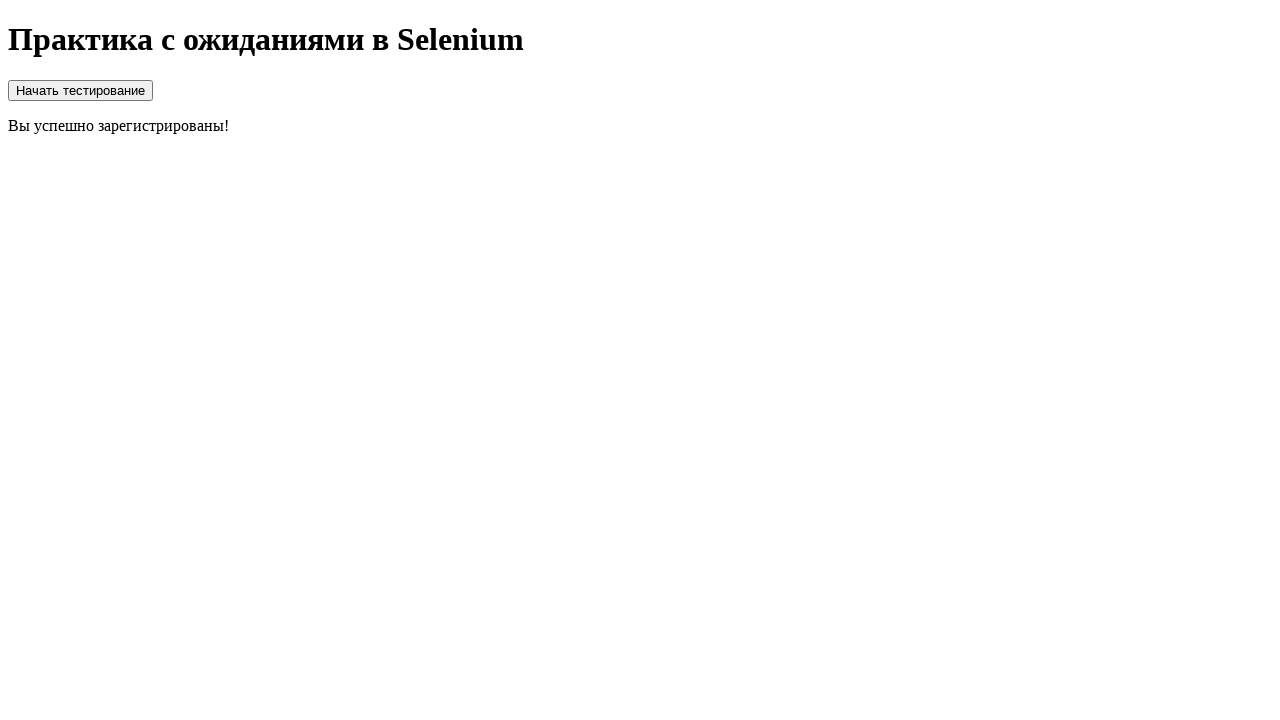